Tests dropdown selection by selecting options using visible text - selects Option 1 then Option 2

Starting URL: https://the-internet.herokuapp.com/dropdown

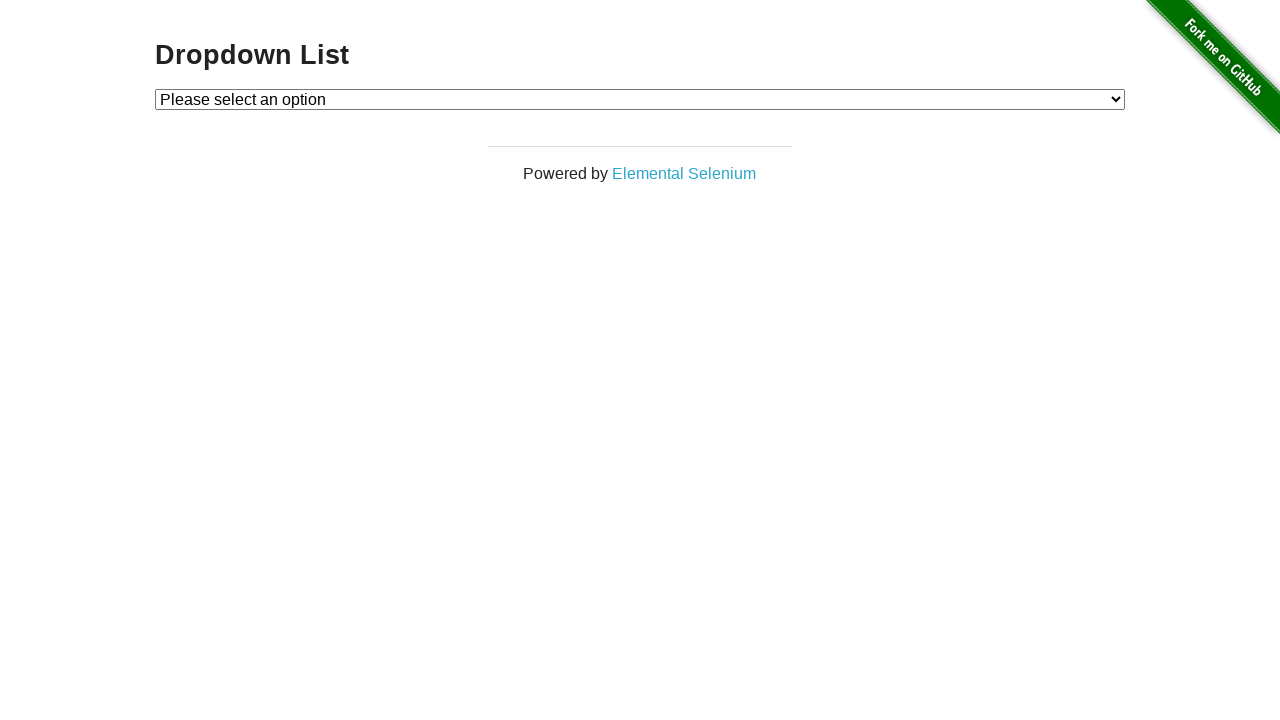

Selected 'Option 1' from dropdown by visible text on #dropdown
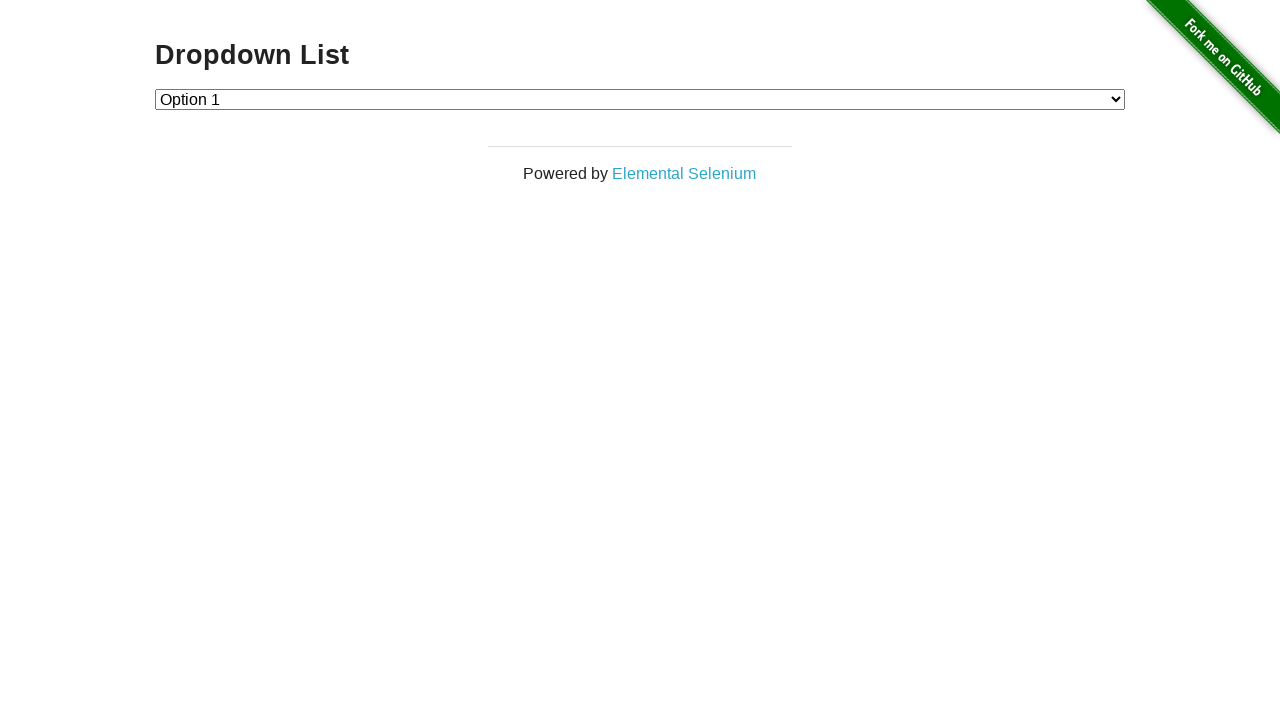

Selected 'Option 2' from dropdown by visible text on #dropdown
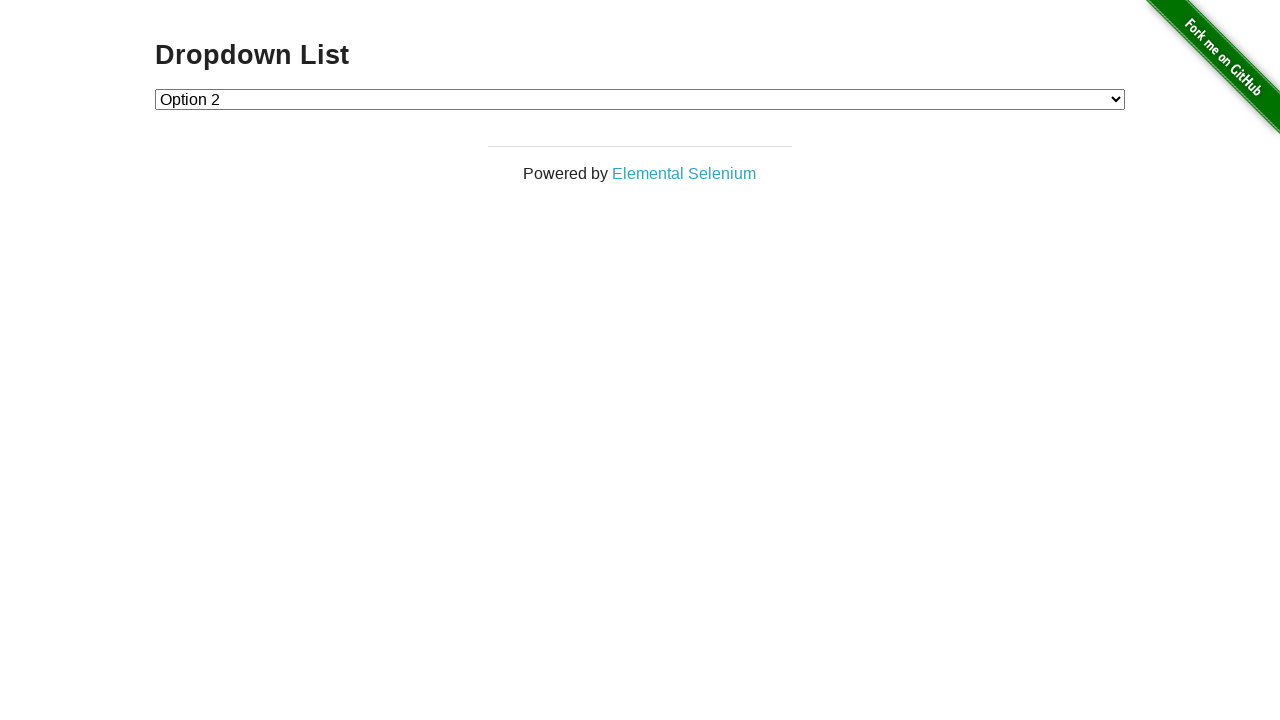

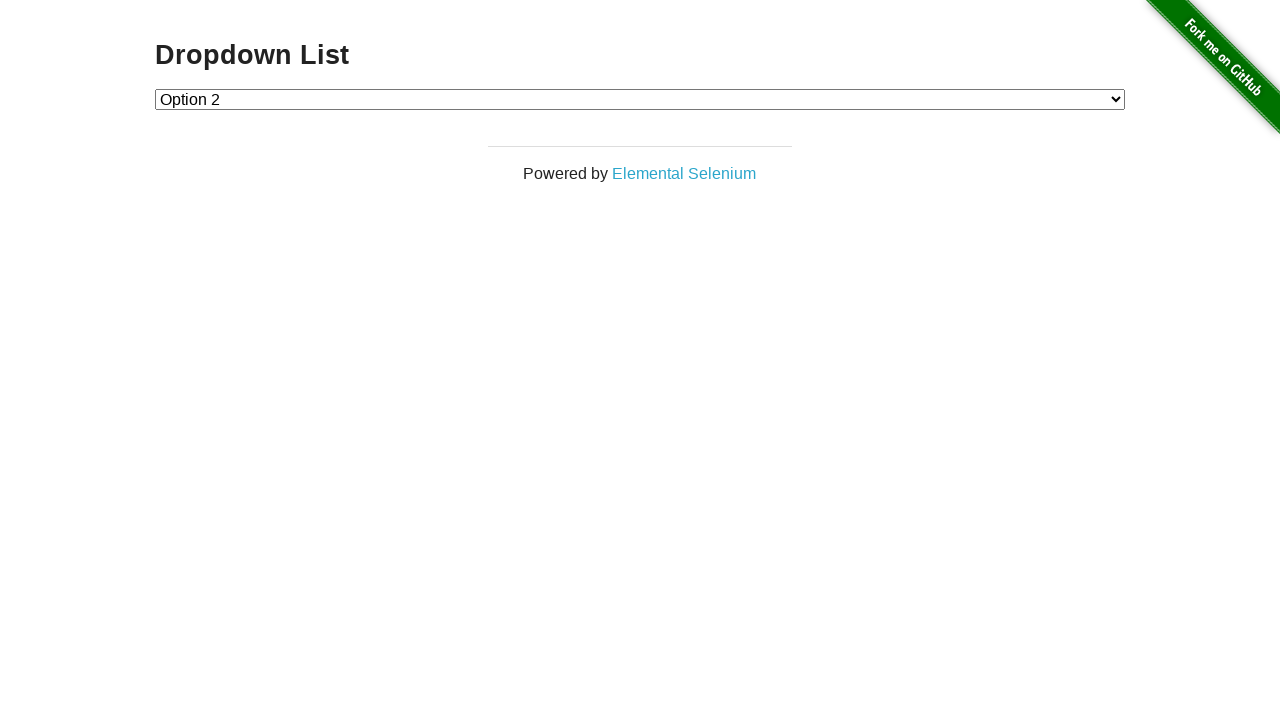